Tests patient search functionality by searching with both full name and patient ID, verifying that correct patient information is displayed in the results

Starting URL: https://qatest.tiiny.site/

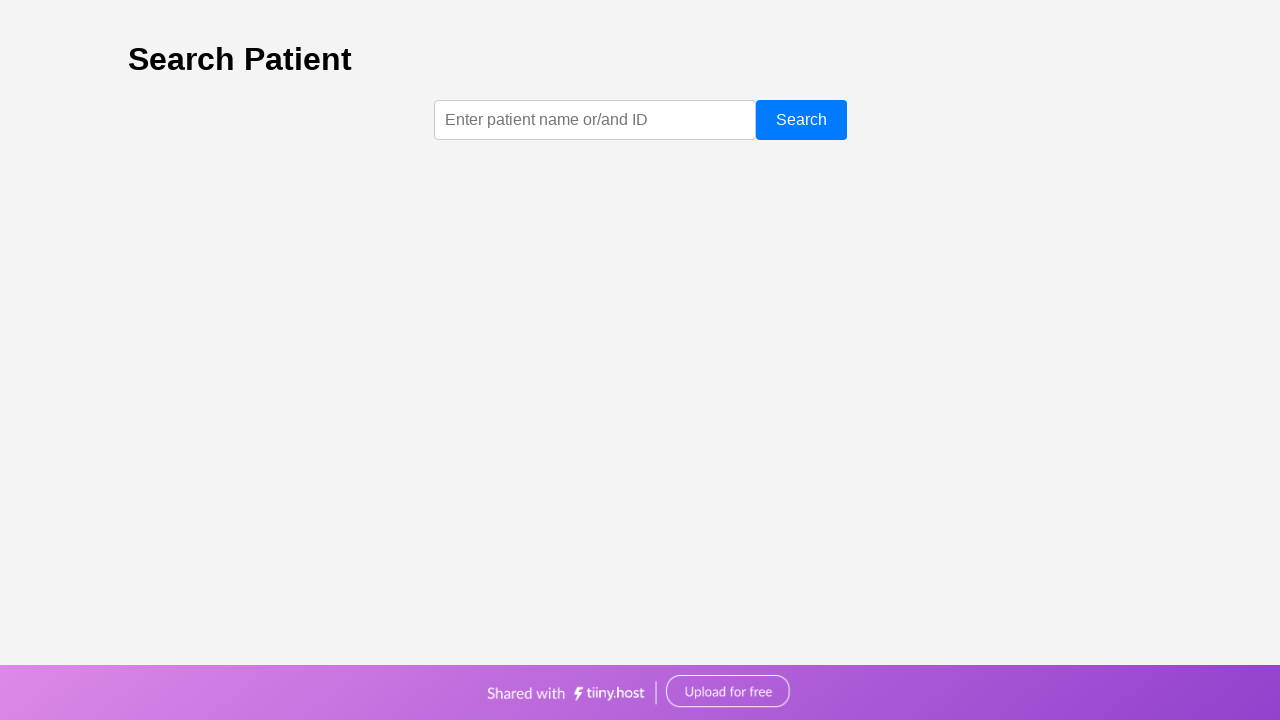

Filled search input with patient name 'John Doe' on [test-id="search-input"]
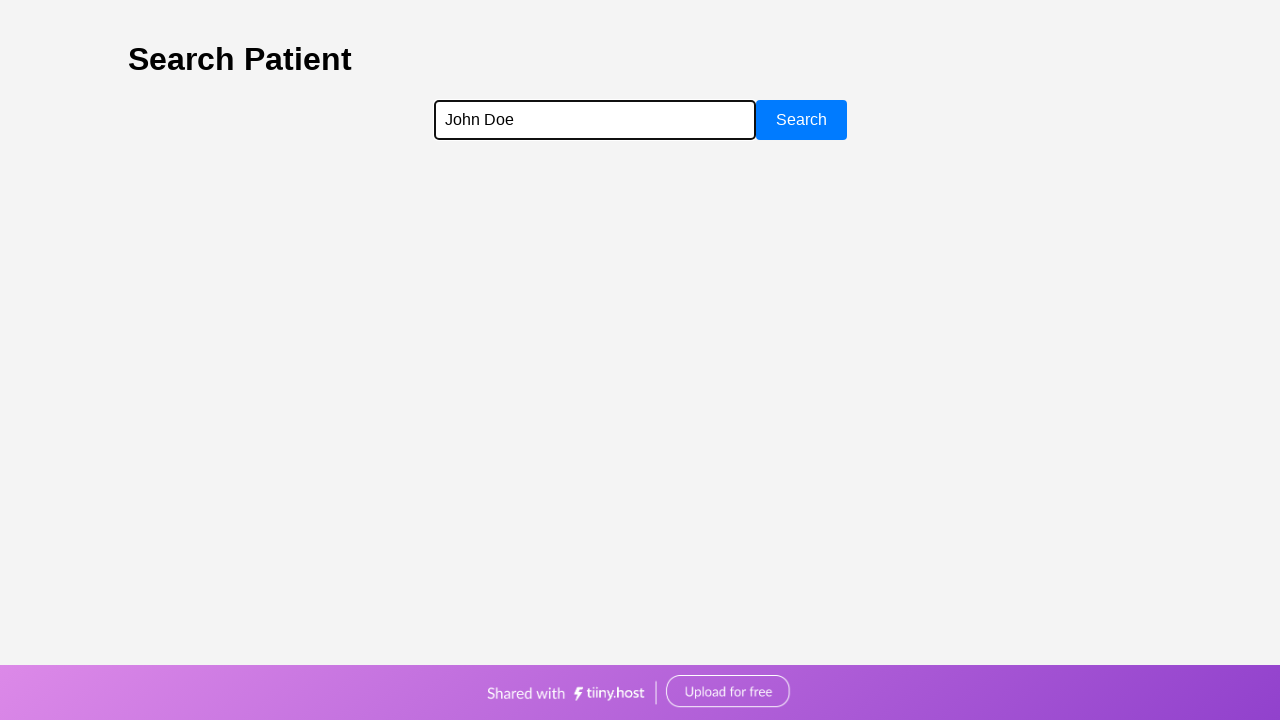

Clicked search button to search for patient at (801, 120) on [test-id="search-button"]
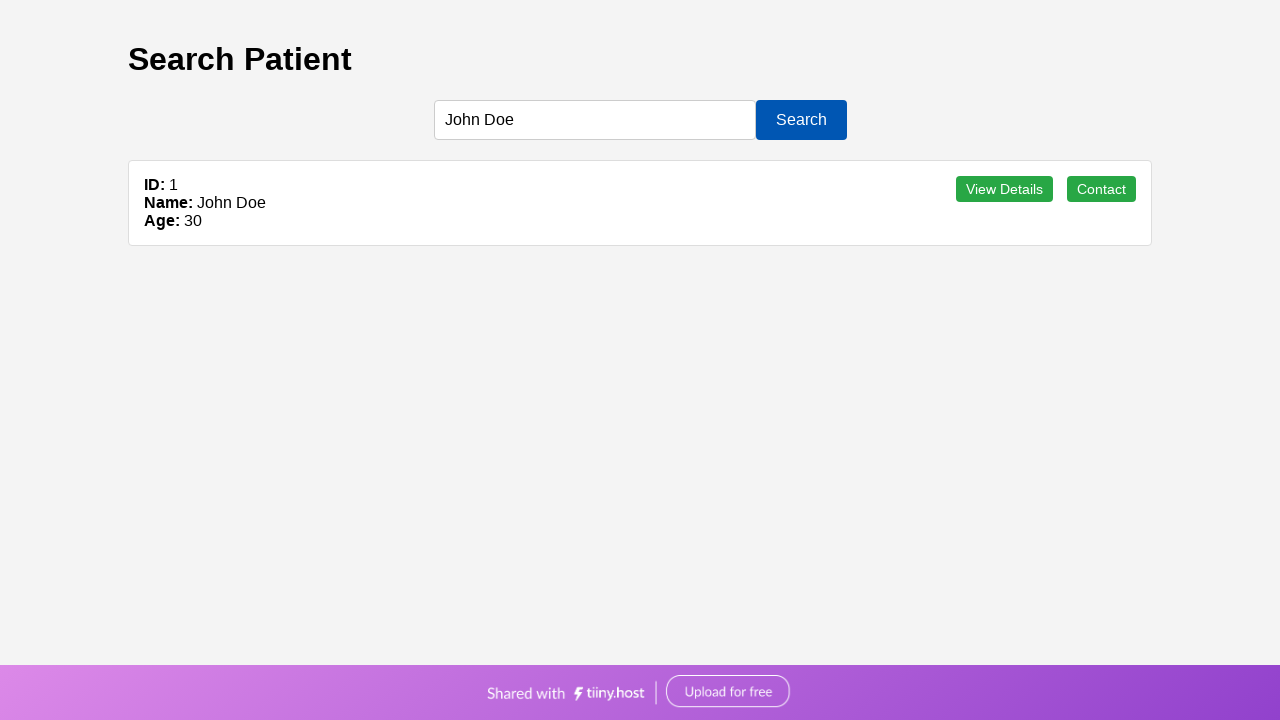

Search results loaded successfully
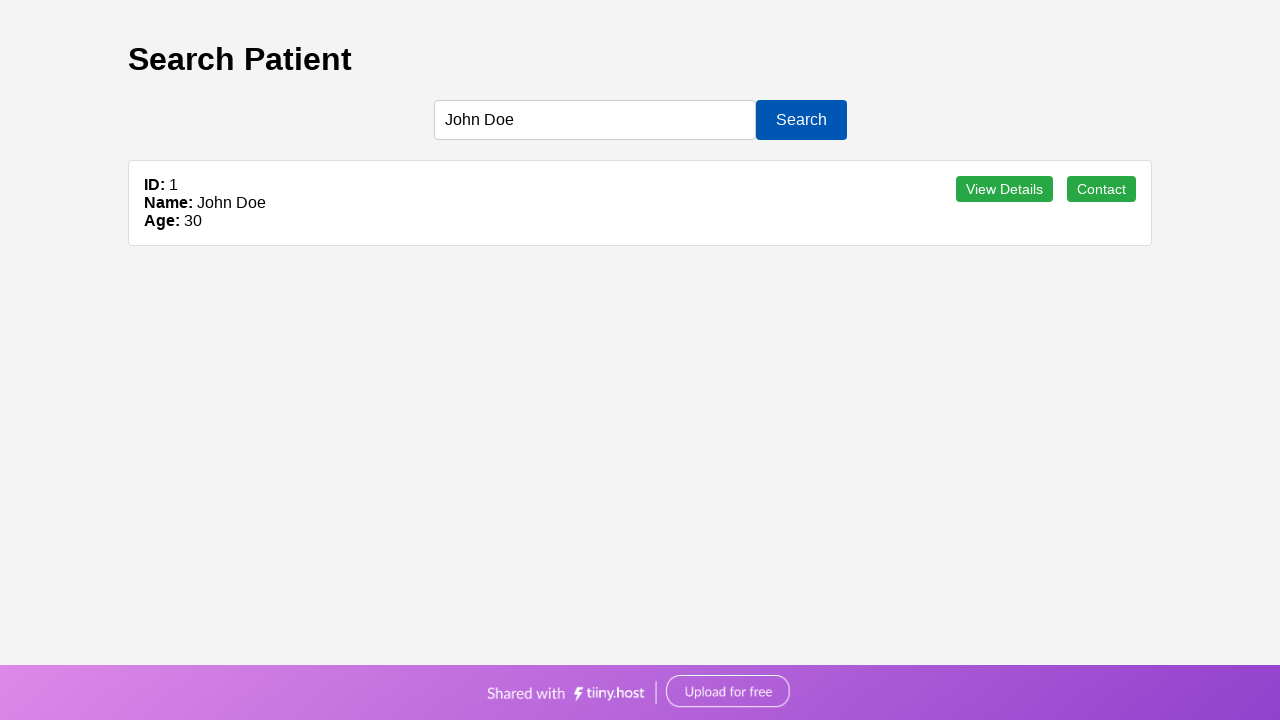

Verified first result contains correct patient ID
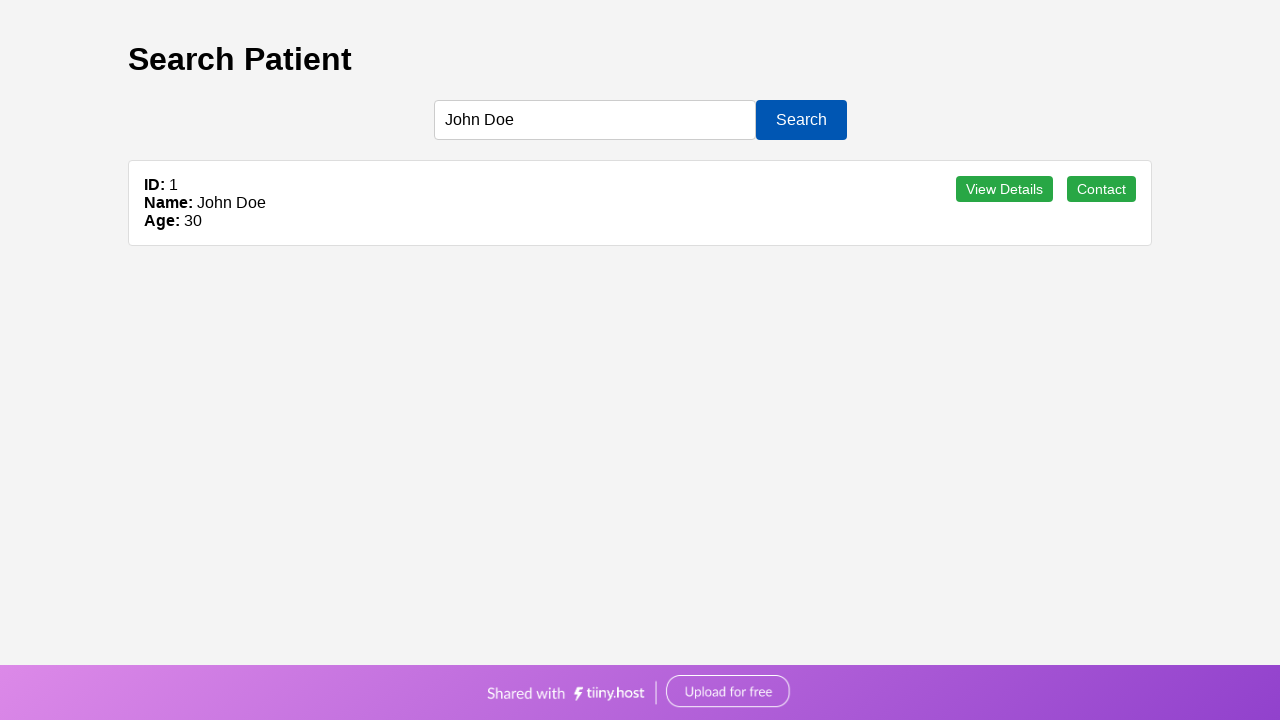

Verified first result contains correct patient name
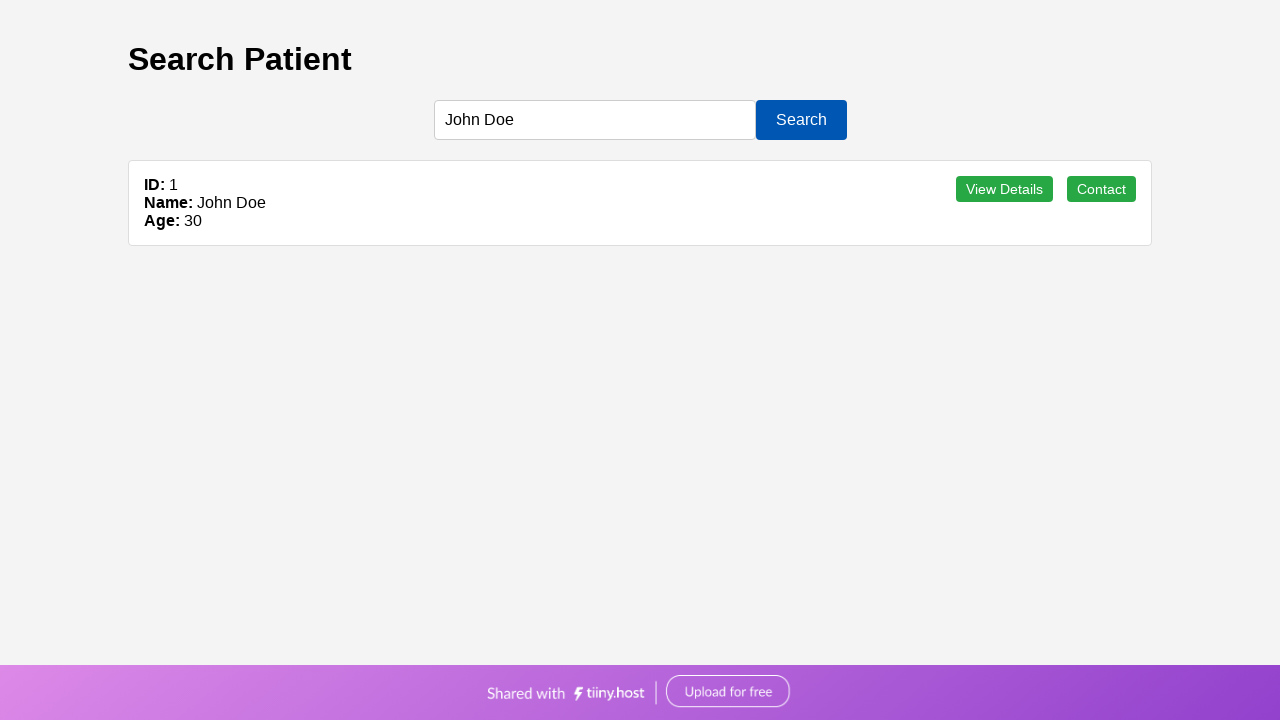

Verified first result contains correct patient age
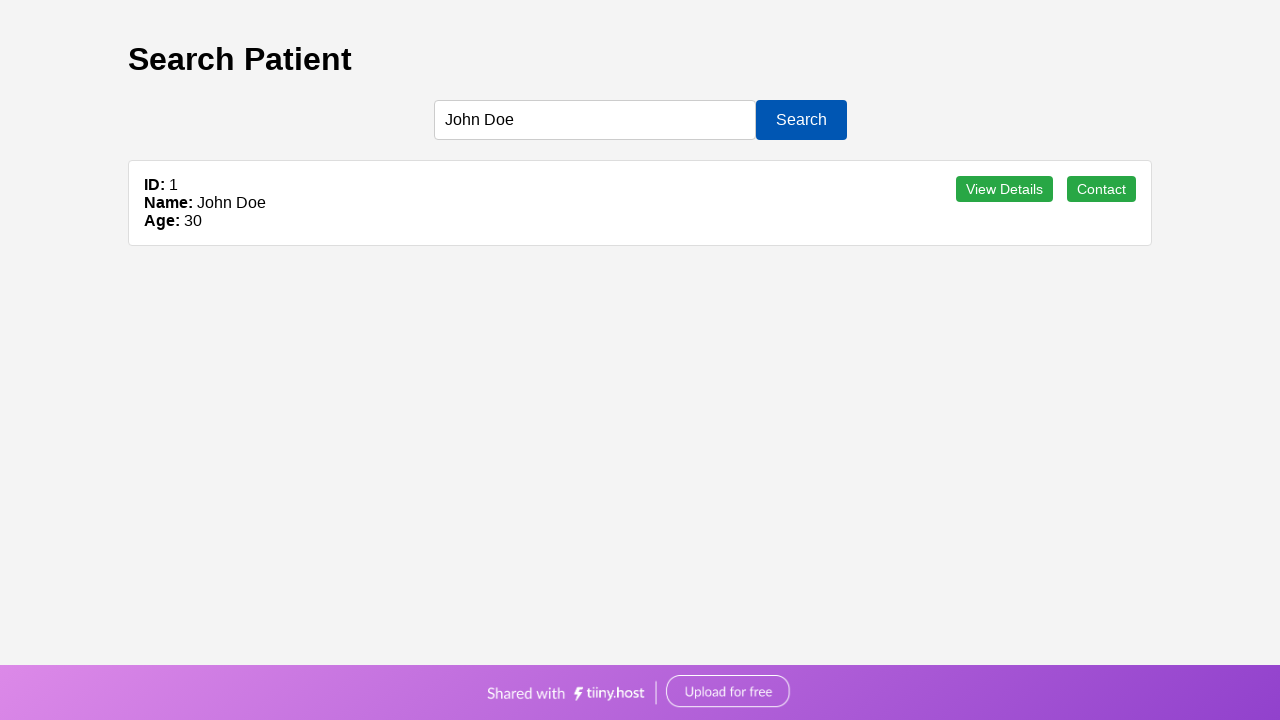

Verified 'View Details' action button is present
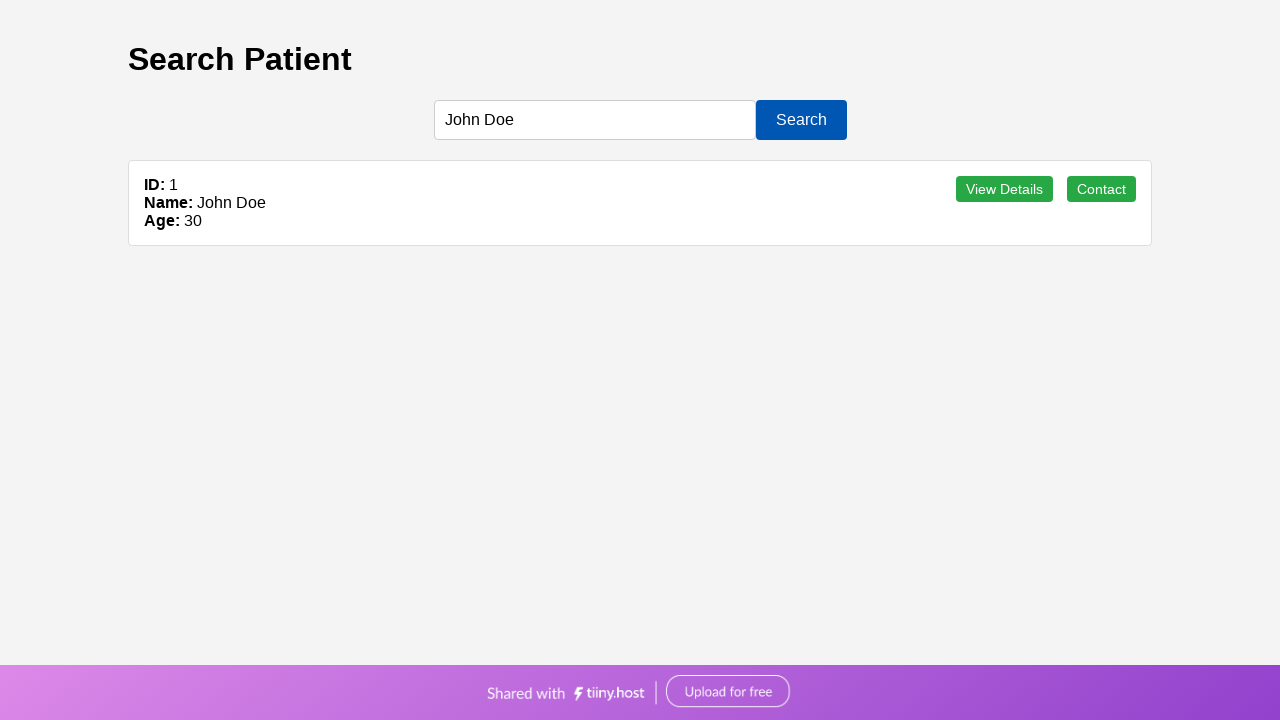

Verified 'Contact' action button is present
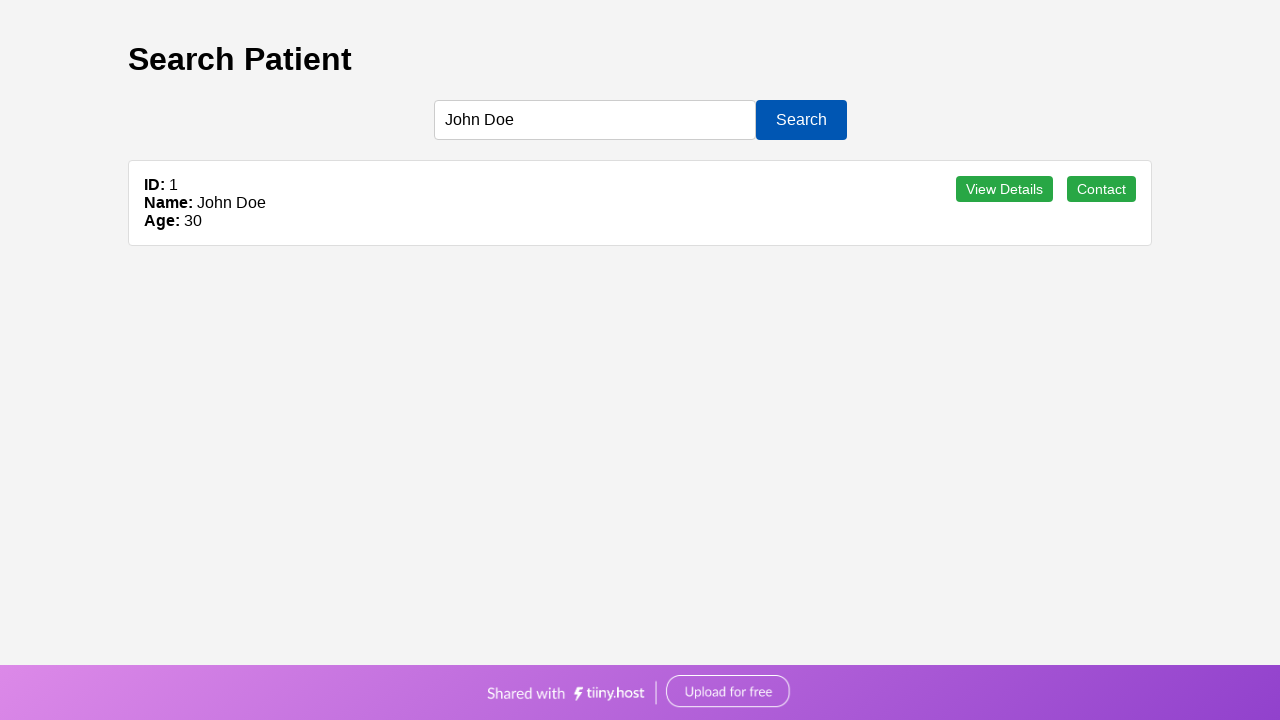

Cleared search input and filled with patient ID '1' on [test-id="search-input"]
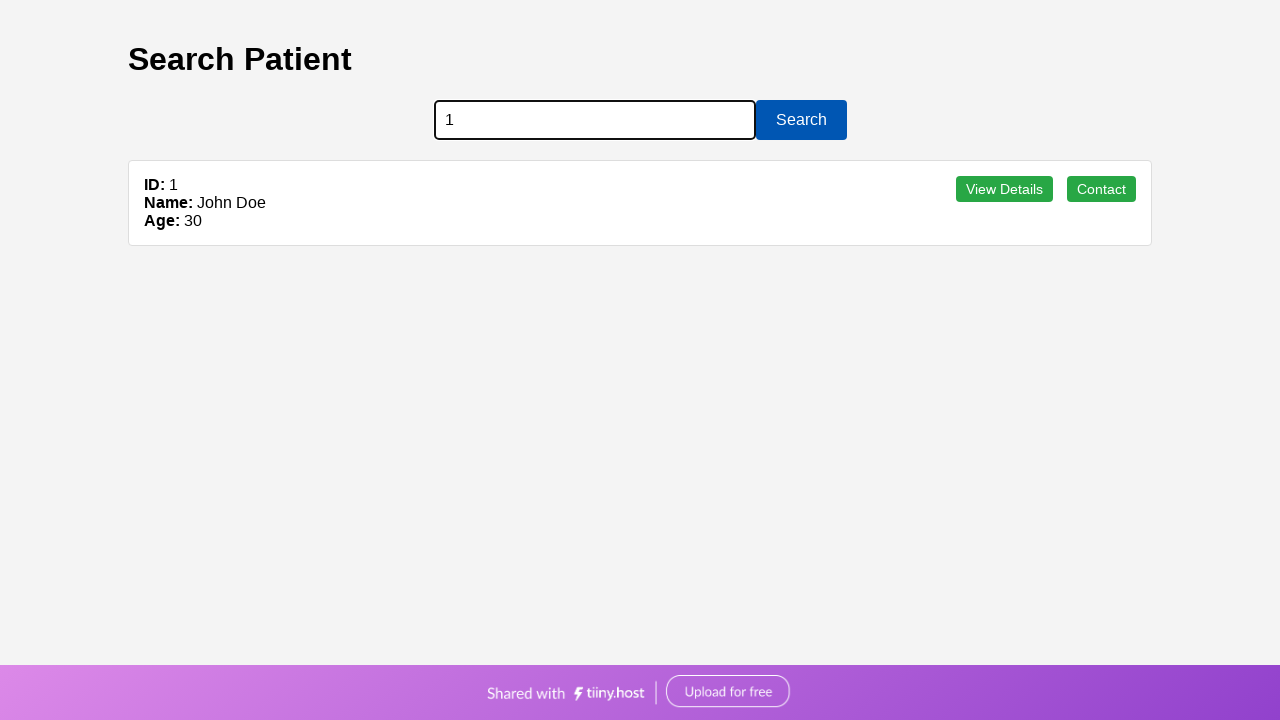

Clicked search button to search by patient ID at (801, 120) on [test-id="search-button"]
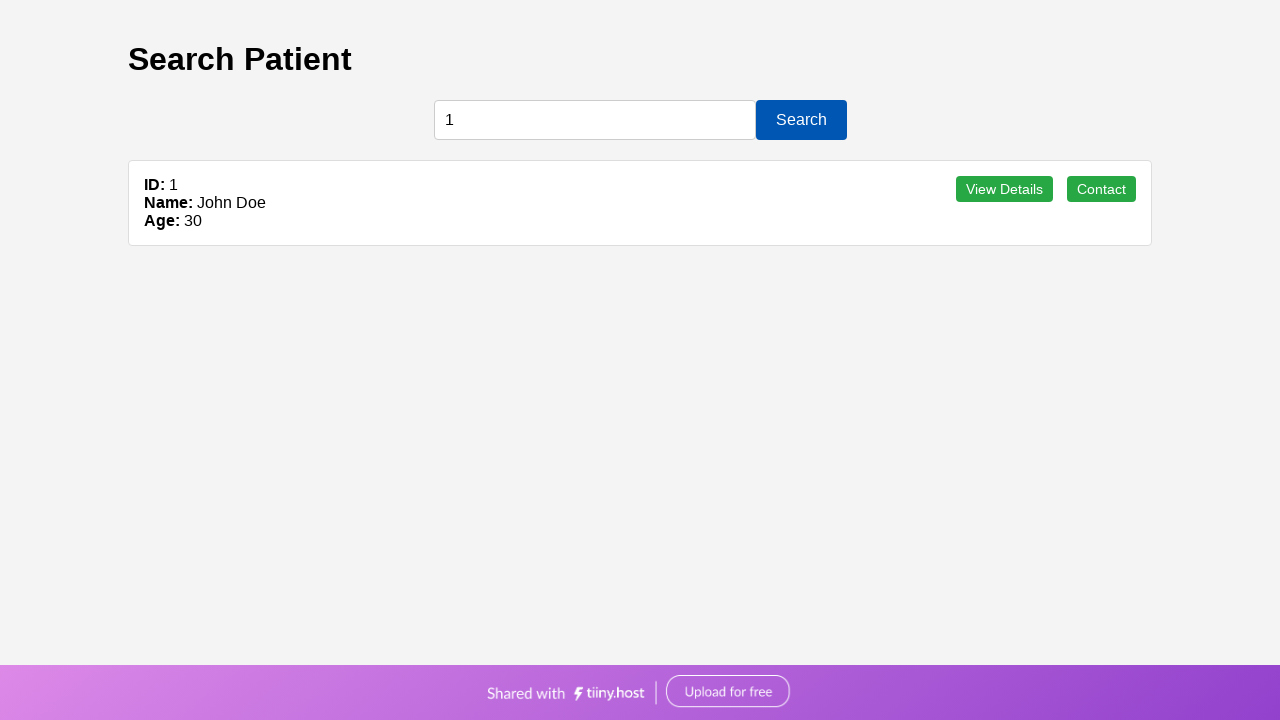

Search results loaded successfully
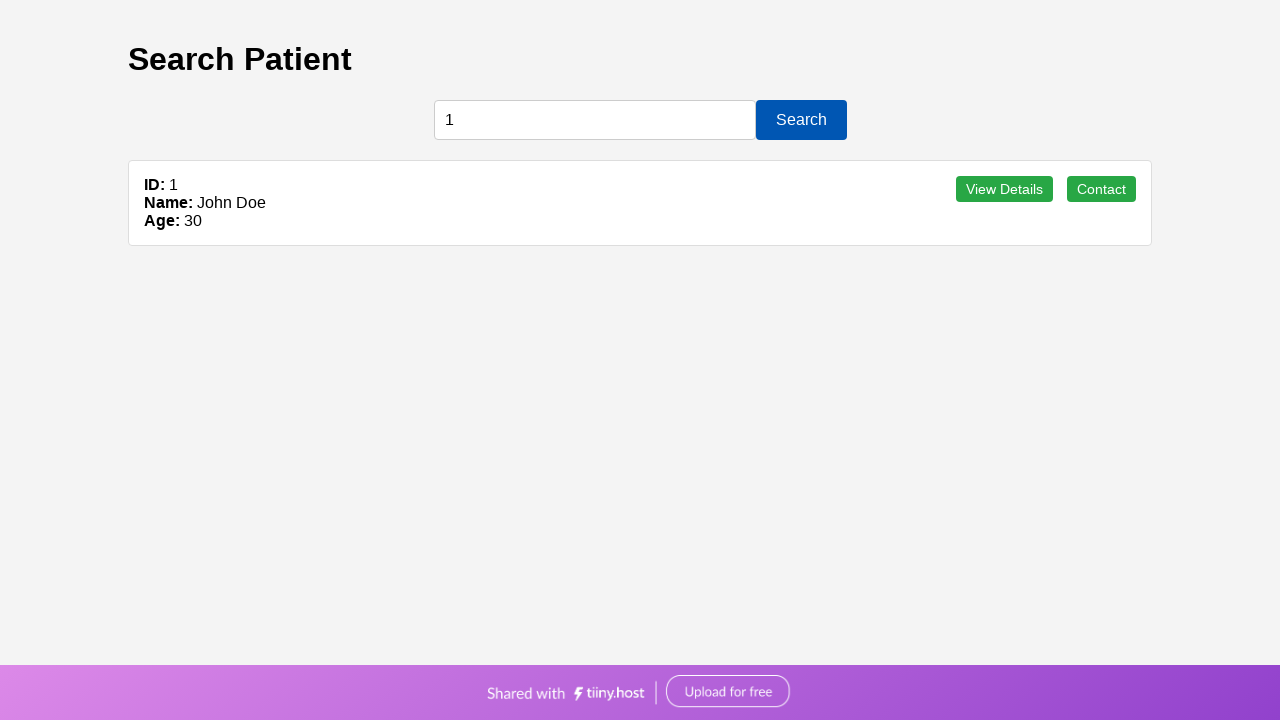

Verified patient ID search returned correct patient ID
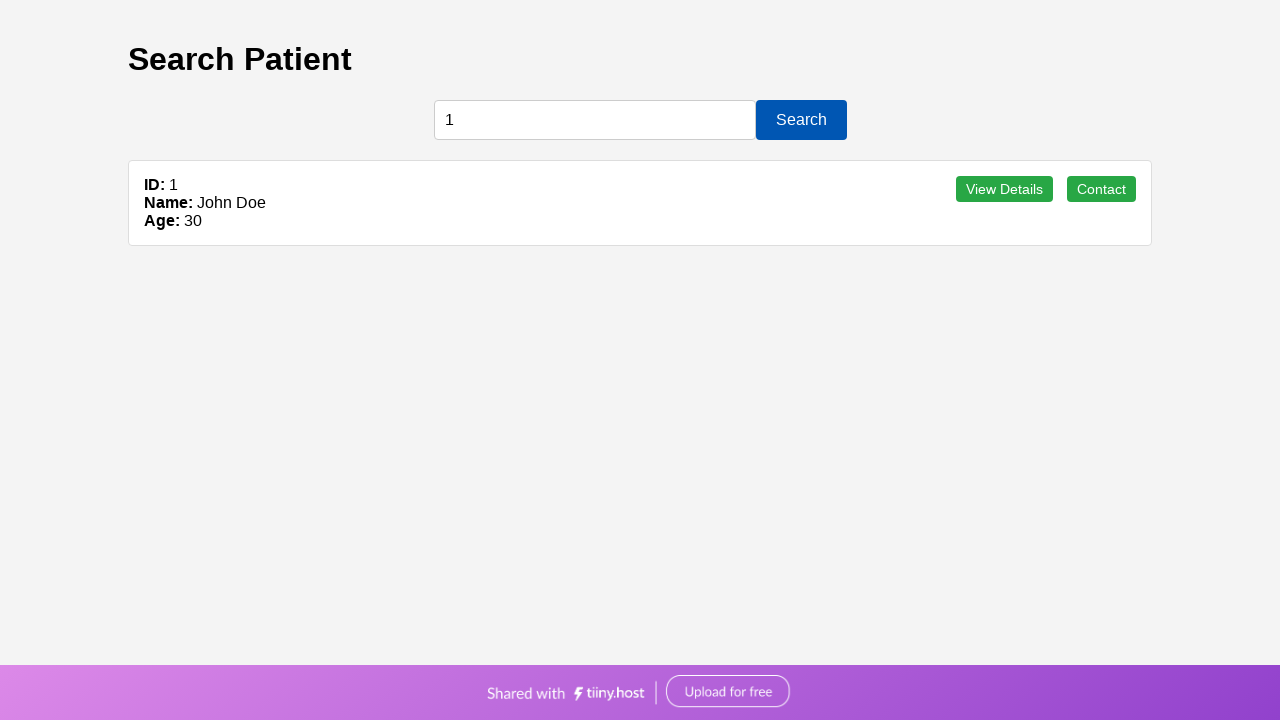

Verified patient ID search returned correct patient name
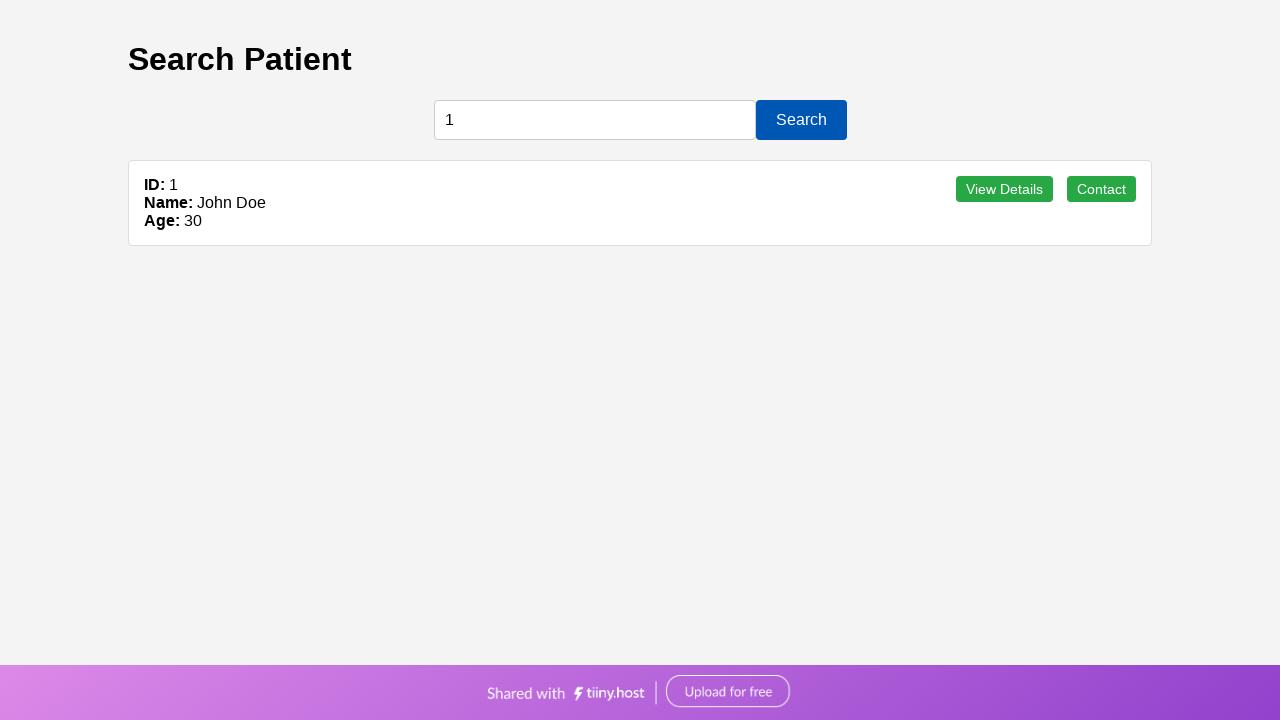

Verified patient ID search returned correct patient age
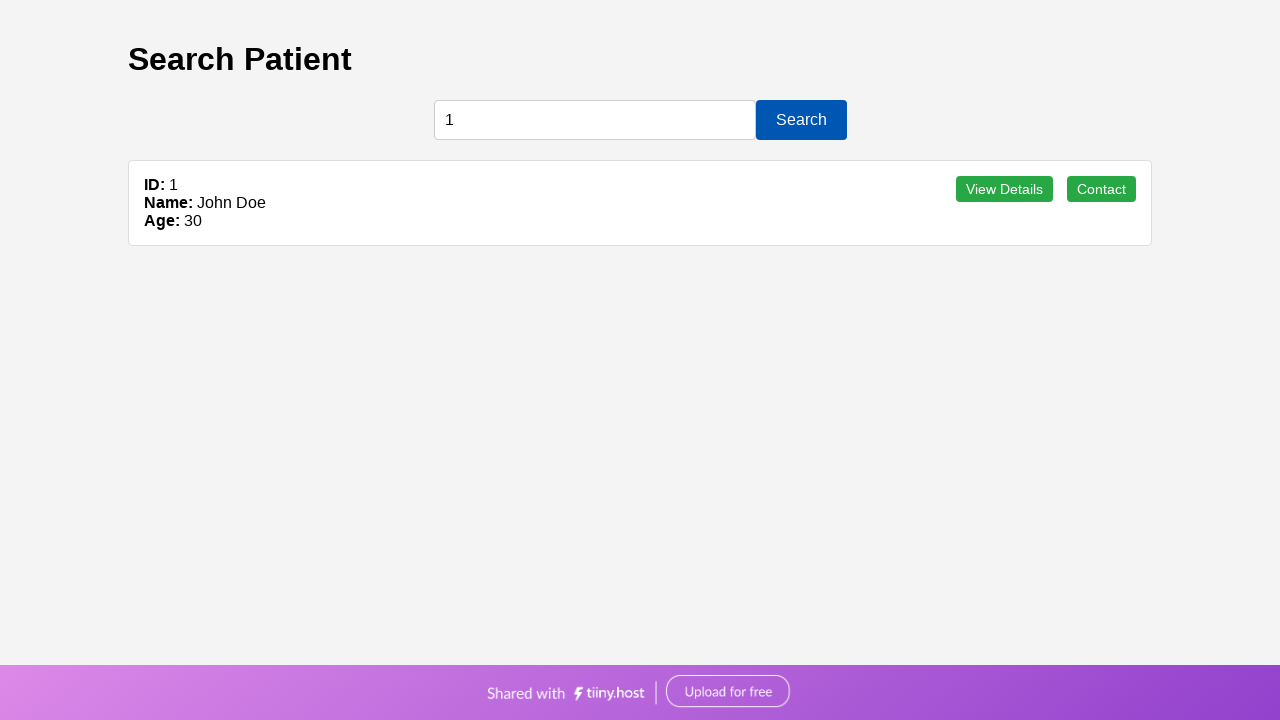

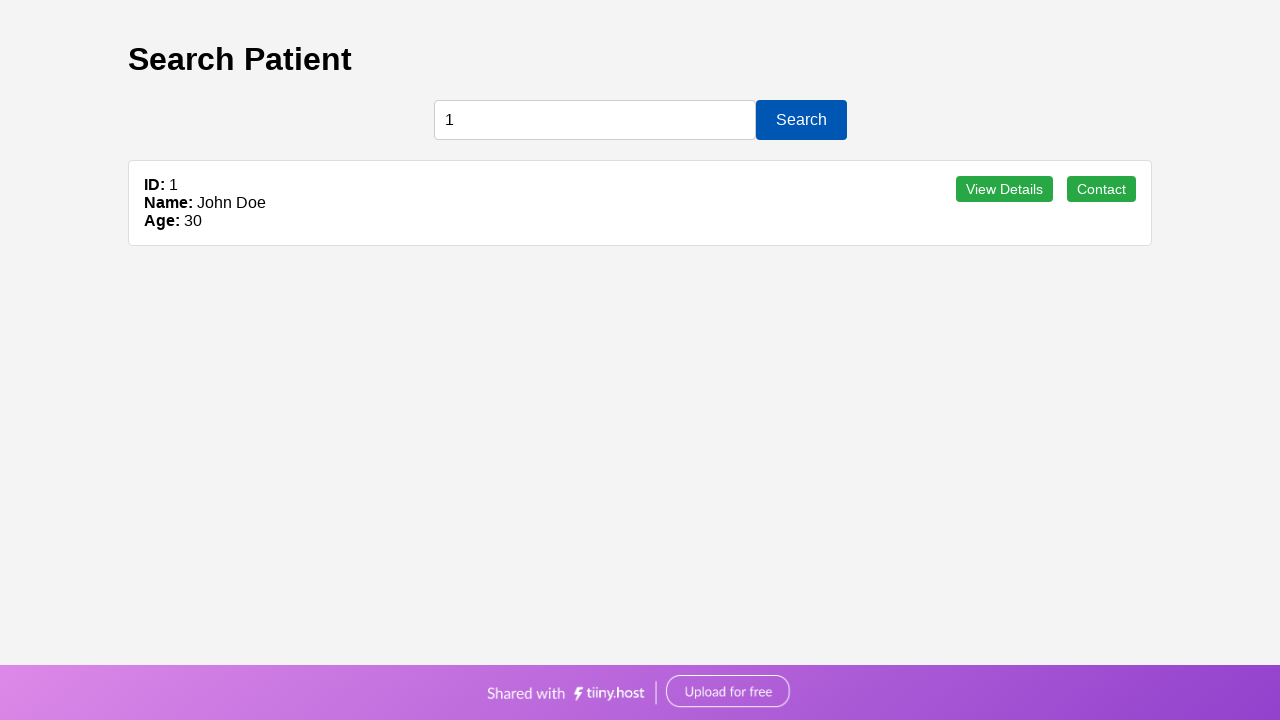